Fills out a complete registration form on DemoQA including personal details (name, email, gender, mobile), date of birth selection, subjects, hobbies, file upload, address, state/city dropdowns, and submits the form to verify the confirmation modal appears.

Starting URL: https://demoqa.com/automation-practice-form

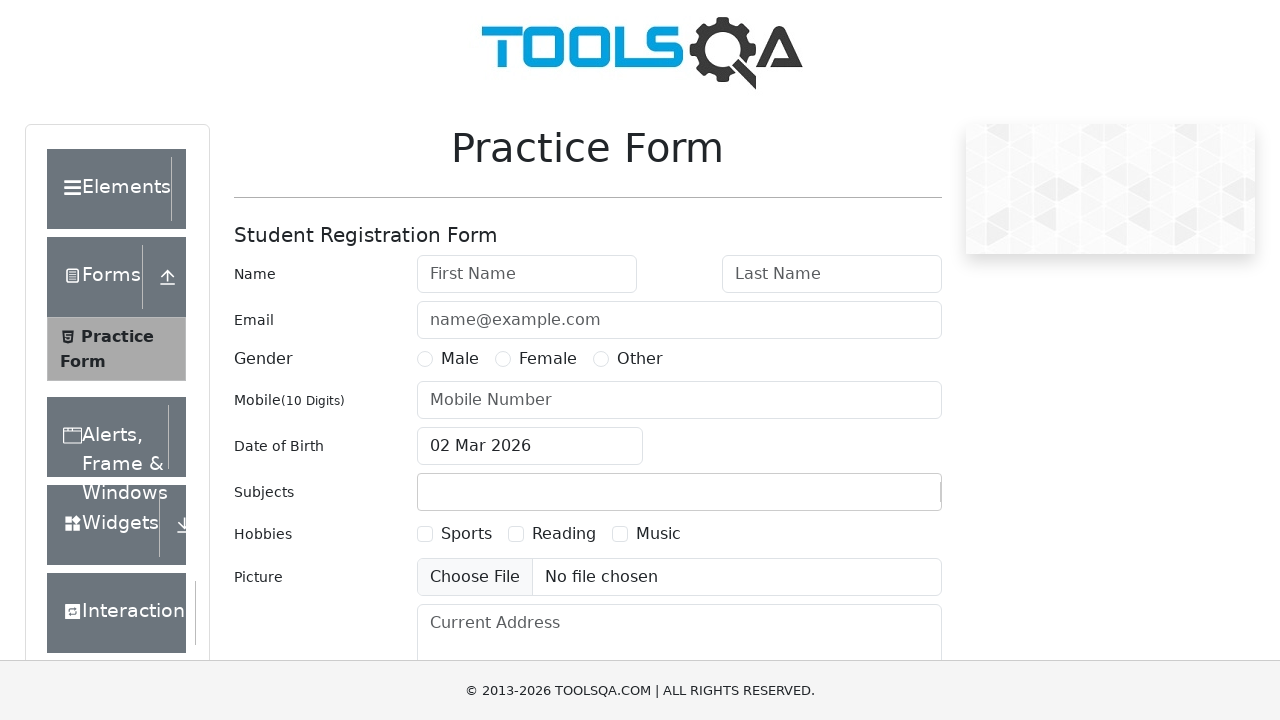

Hid fixed banner if present
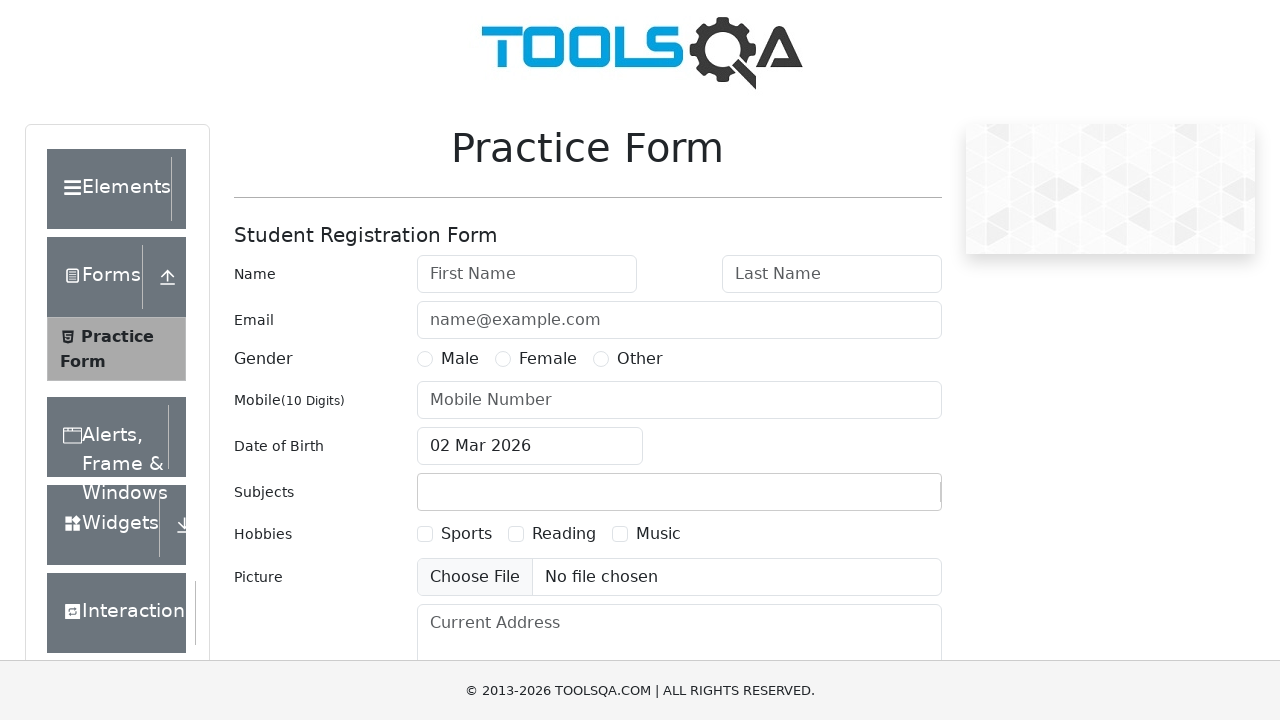

Filled first name field with 'Nino' on #firstName
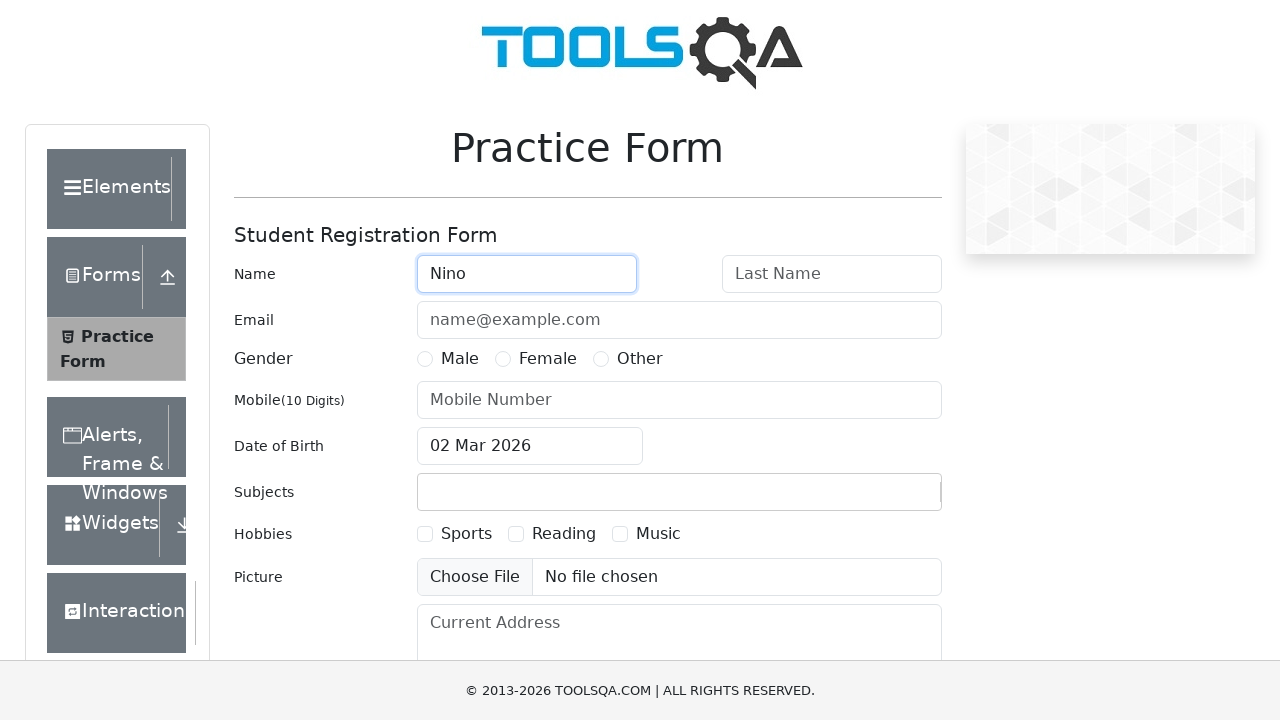

Filled last name field with 'Bendianishvili' on #lastName
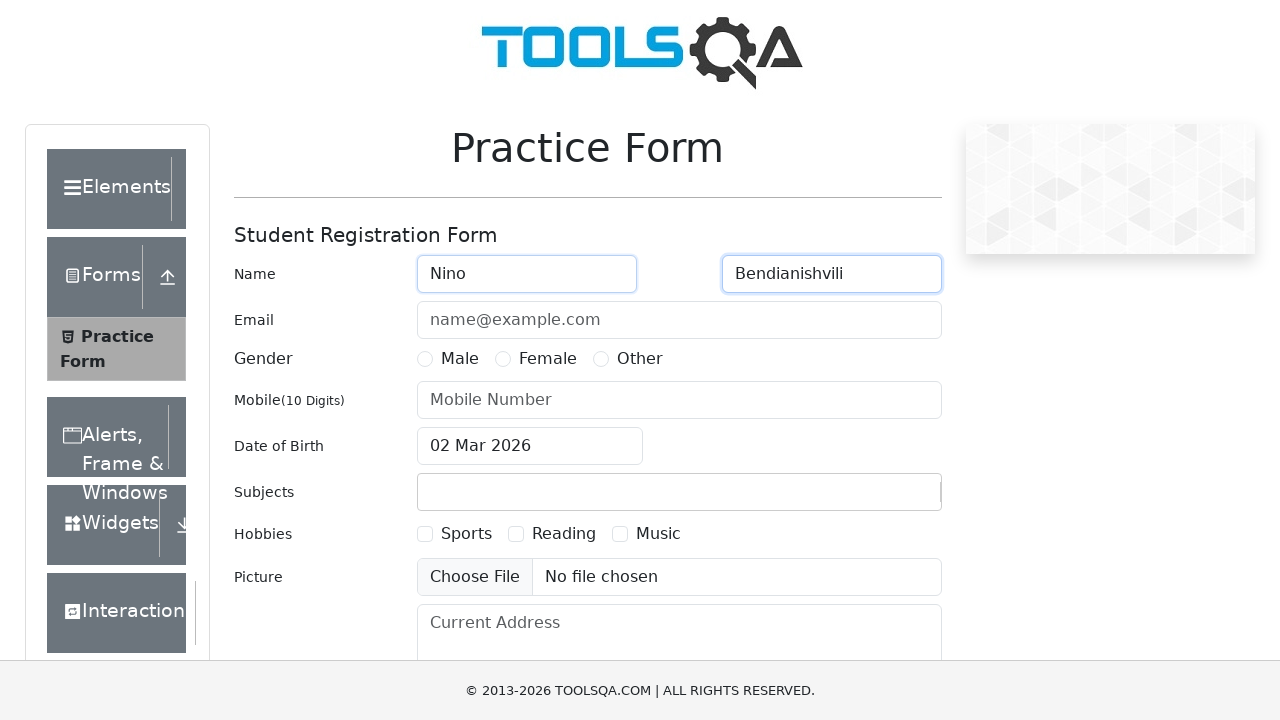

Filled email field with 'bendianishvili.nino@kiu.edu.ge' on #userEmail
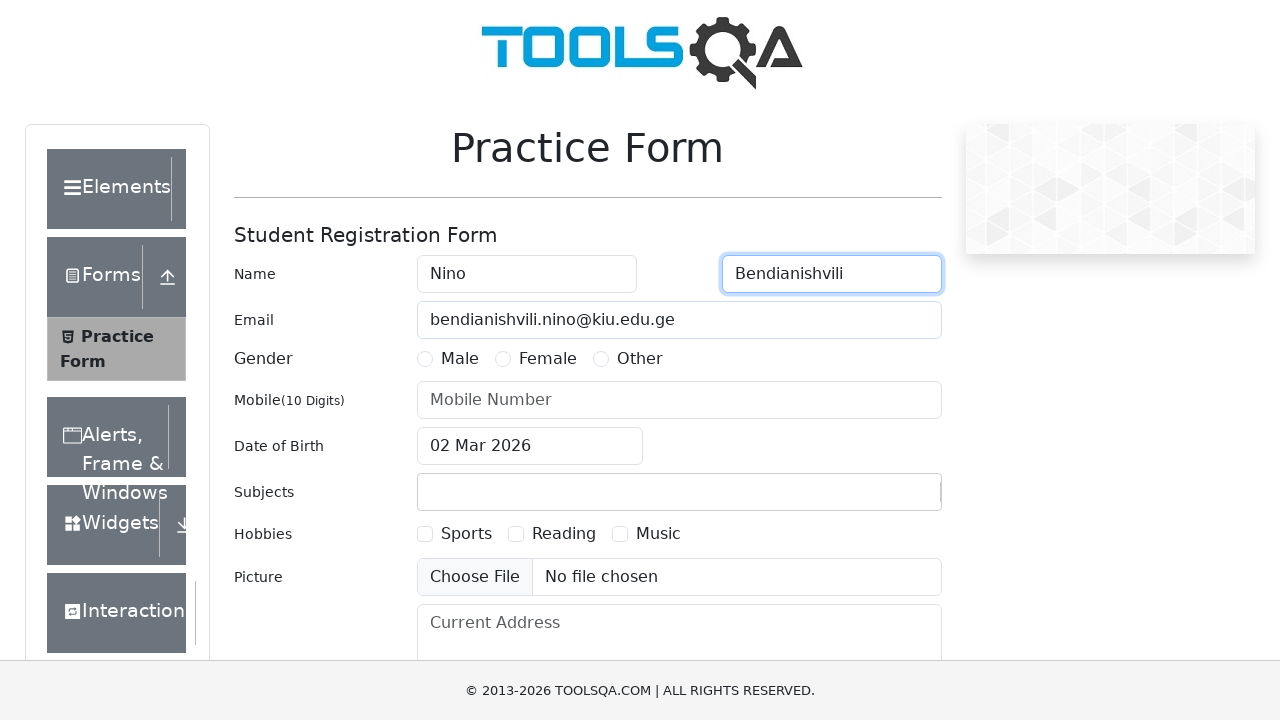

Selected Female gender option at (548, 359) on label[for='gender-radio-2']
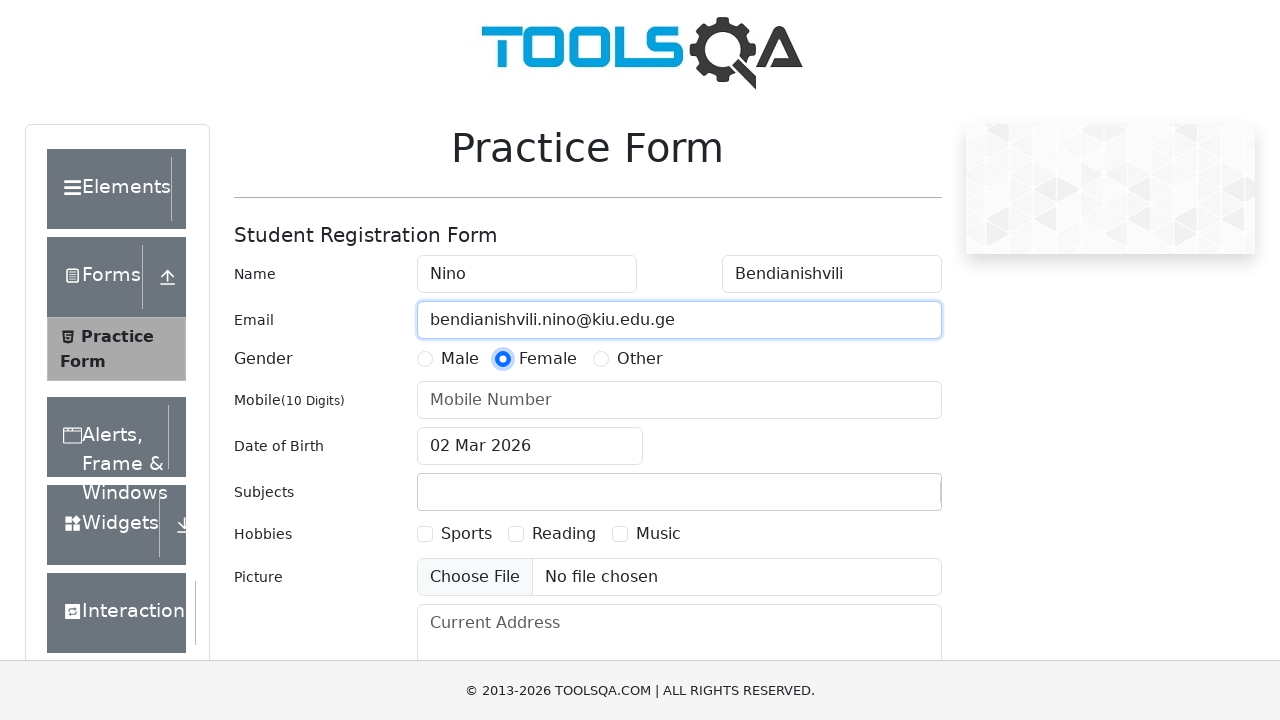

Filled mobile number with random 10 digits: 4119159207 on #userNumber
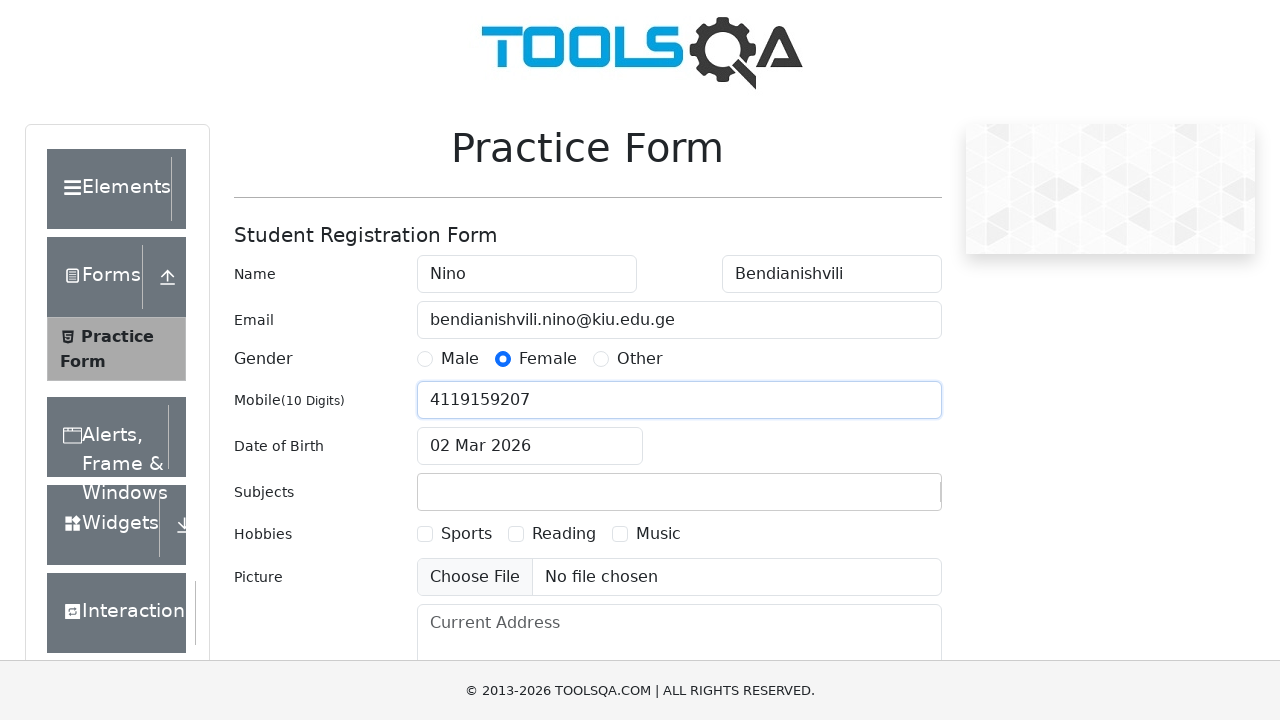

Clicked date of birth input to open date picker at (530, 446) on #dateOfBirthInput
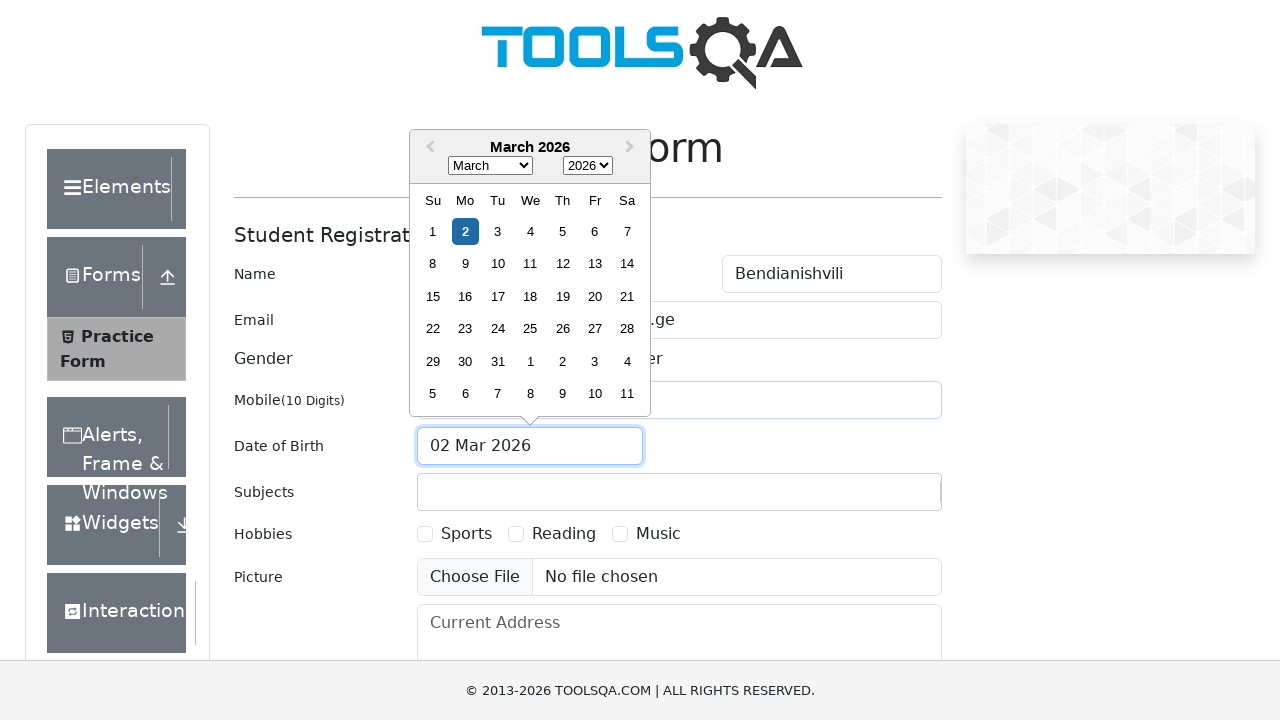

Selected February from month dropdown on .react-datepicker__month-select
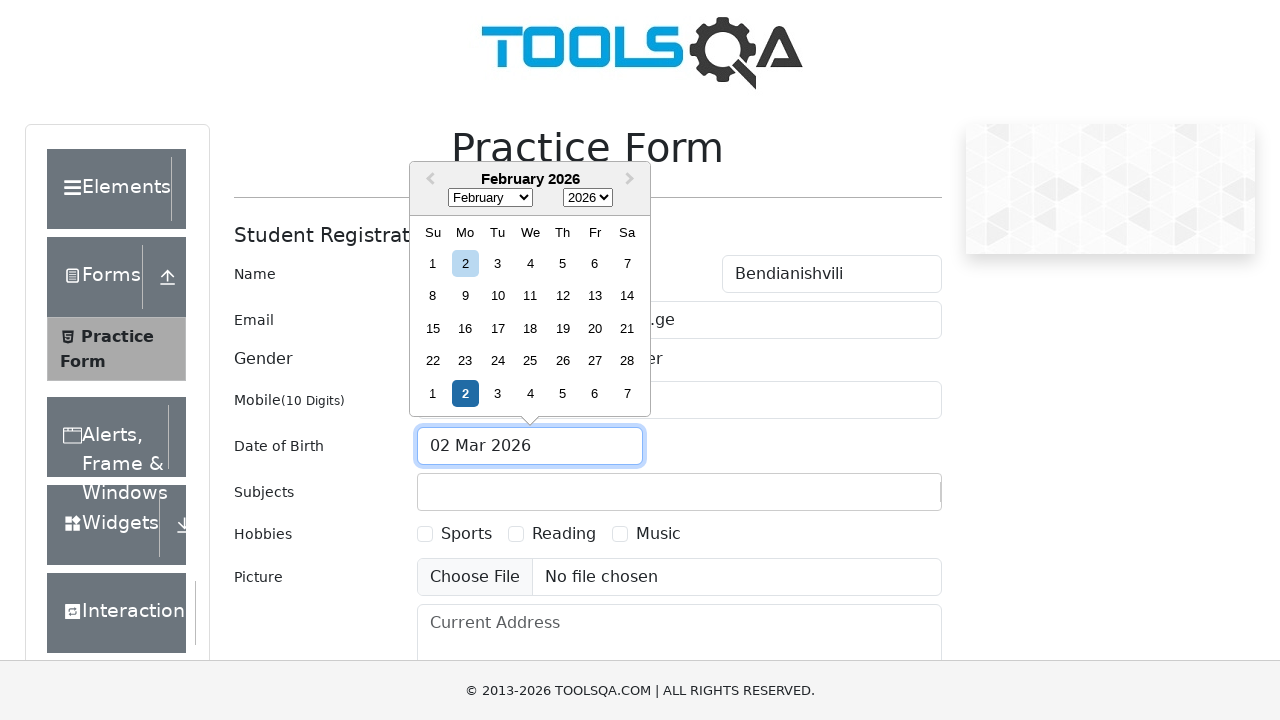

Selected 2003 from year dropdown on .react-datepicker__year-select
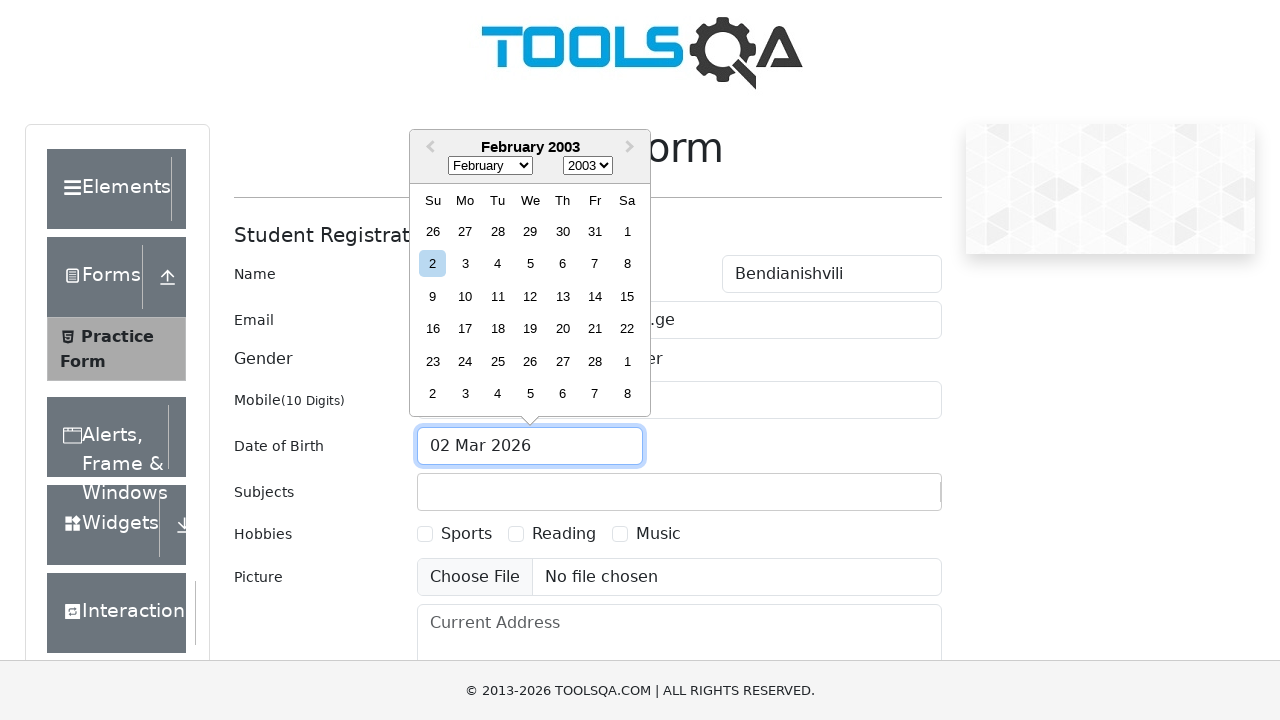

Selected day 2 from date picker at (433, 264) on xpath=//div[contains(@class, 'react-datepicker__day--002') and text()='2' and no
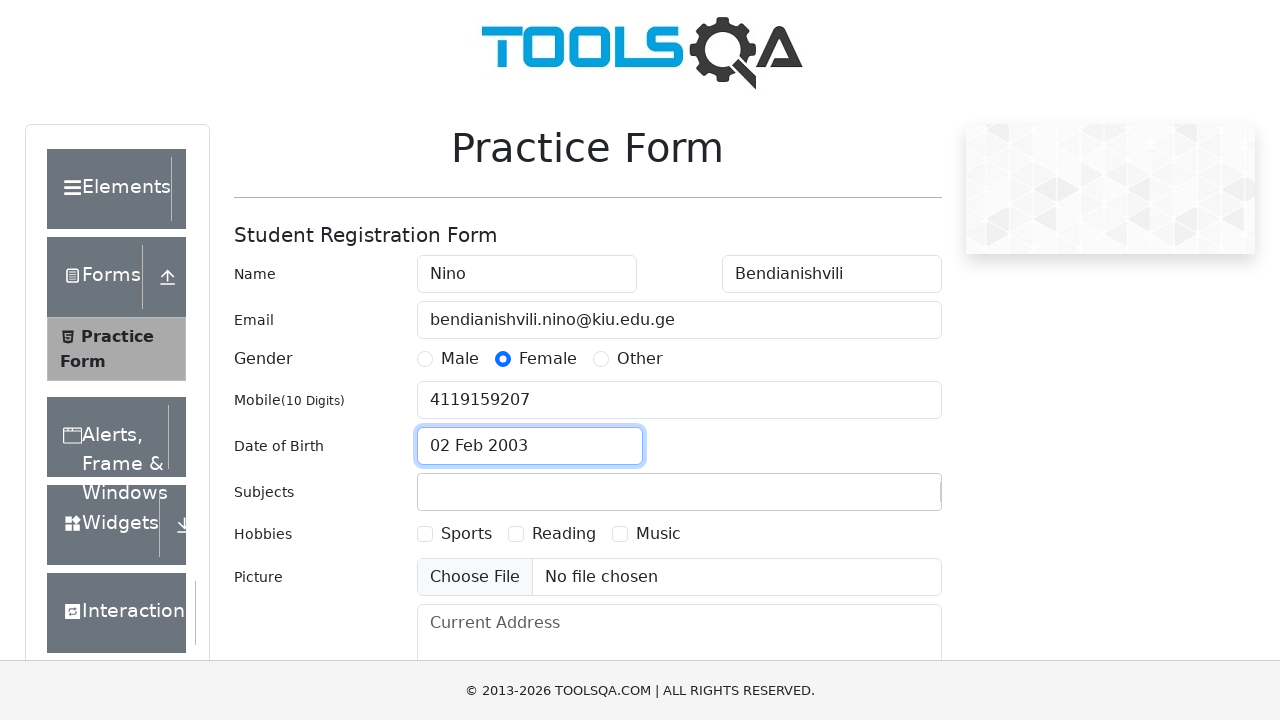

Clicked subjects input field at (430, 492) on #subjectsInput
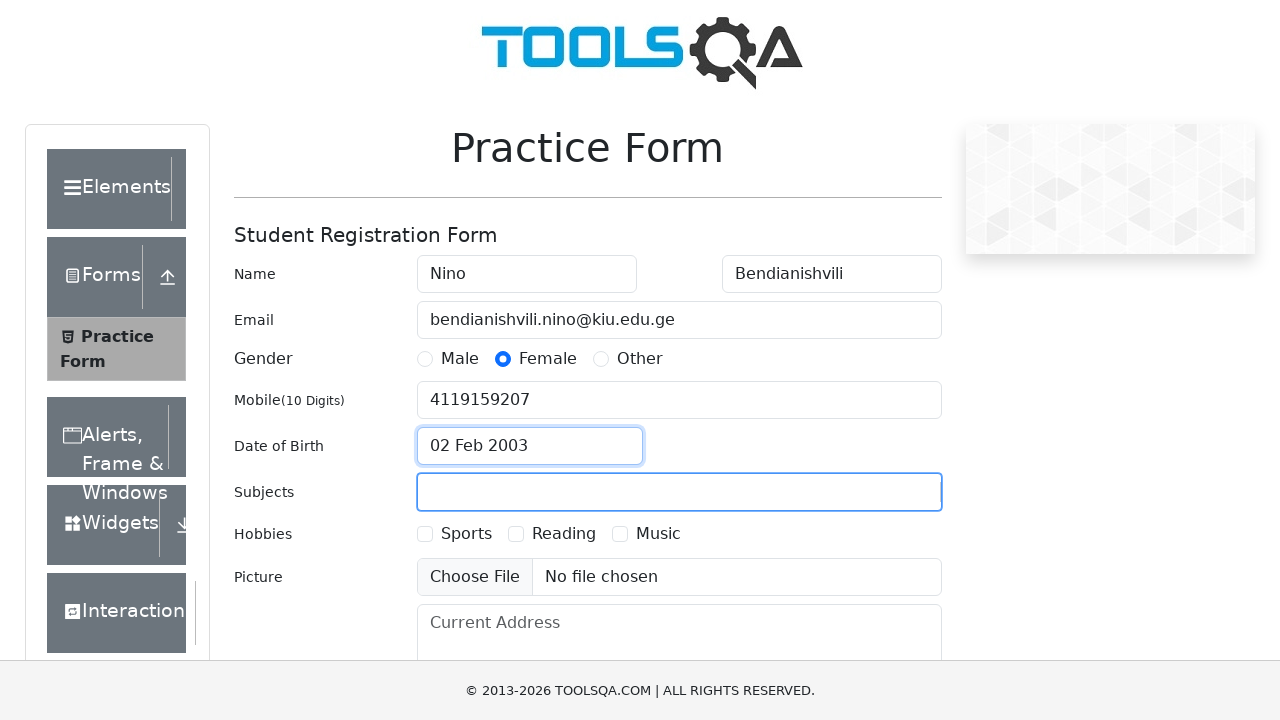

Typed 'Computer Science' in subjects field on #subjectsInput
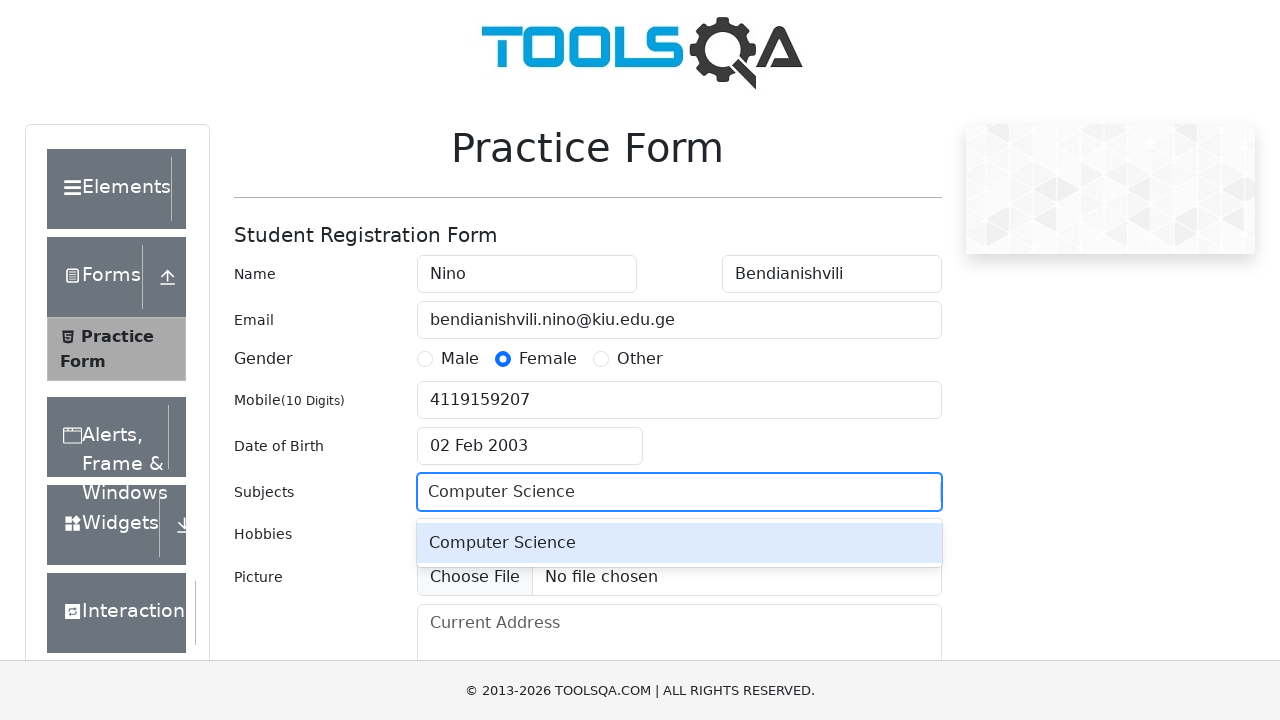

Selected 'Computer Science' from autocomplete dropdown at (679, 543) on xpath=//*[contains(@class, 'subjects-auto-complete__option') and text()='Compute
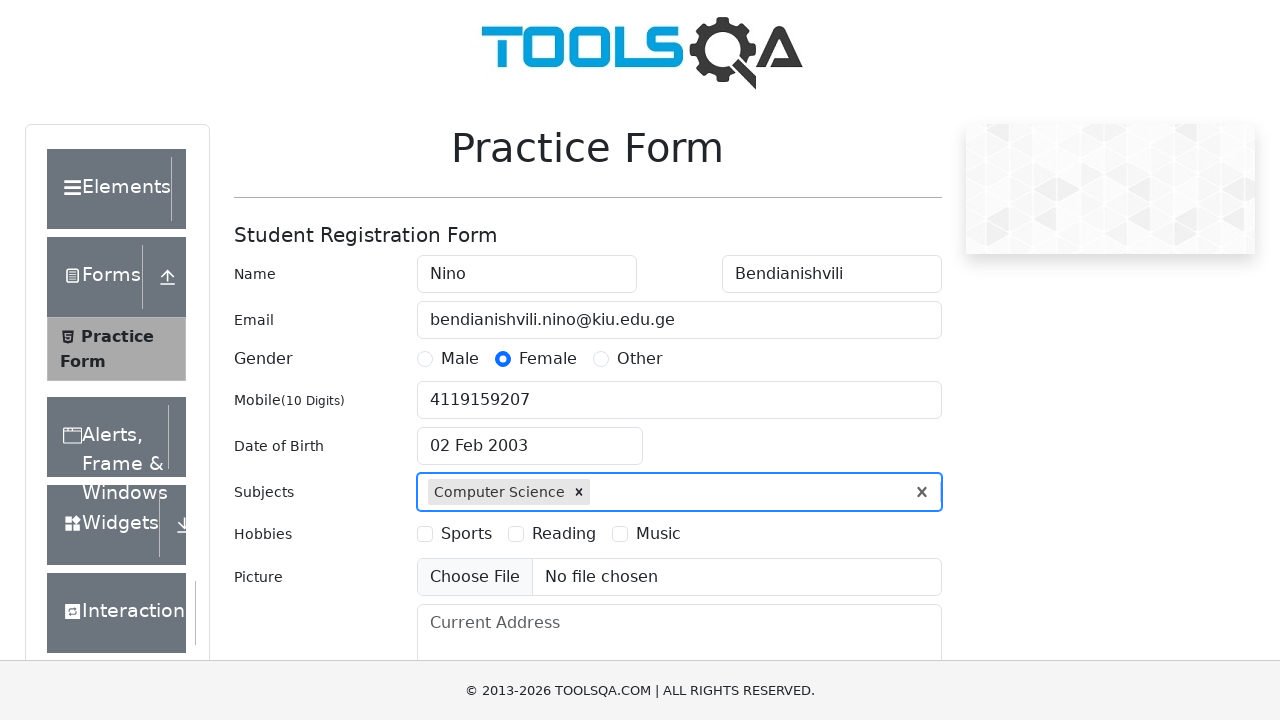

Clicked subjects input field again at (596, 492) on #subjectsInput
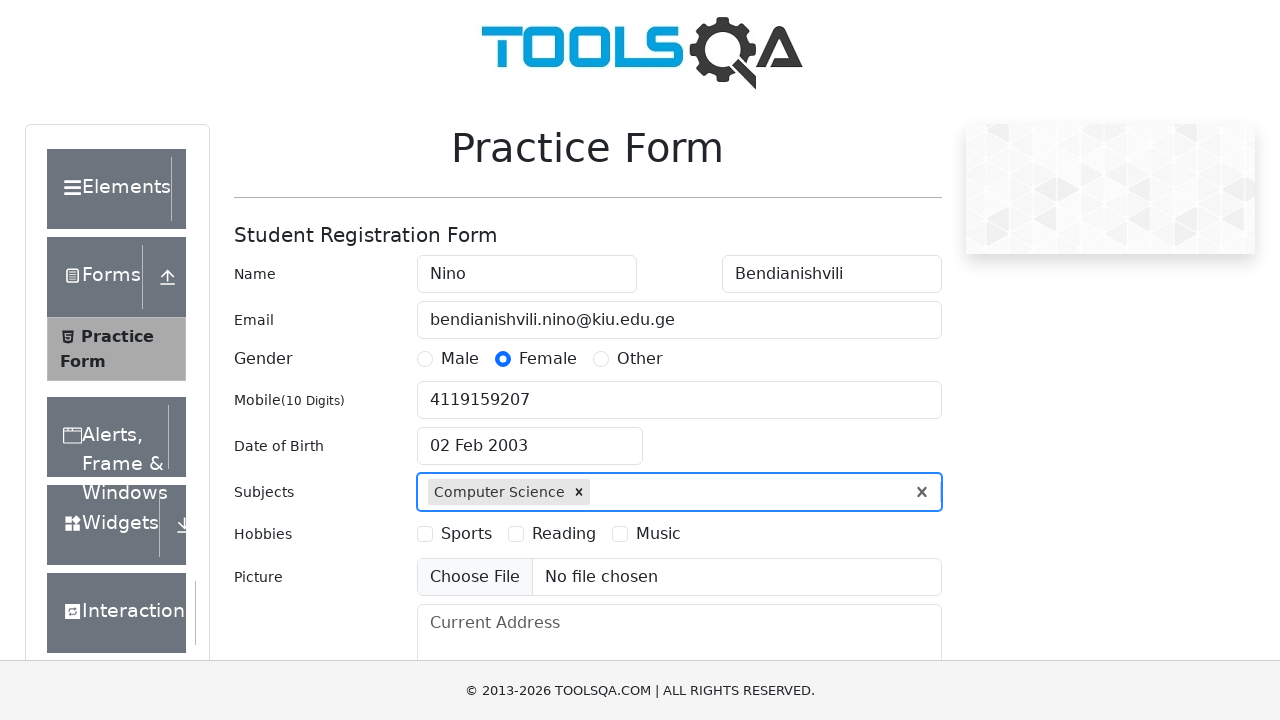

Typed 'English' in subjects field on #subjectsInput
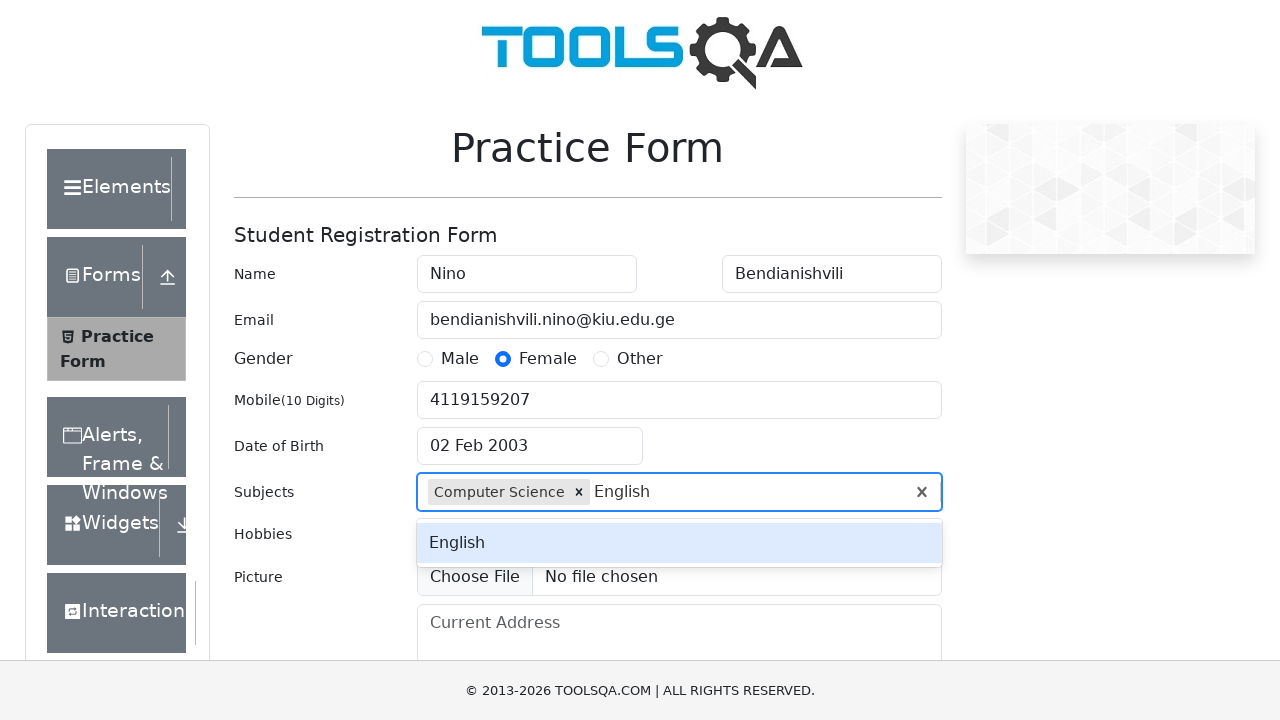

Selected 'English' from autocomplete dropdown at (679, 543) on xpath=//*[contains(@class, 'subjects-auto-complete__option') and text()='English
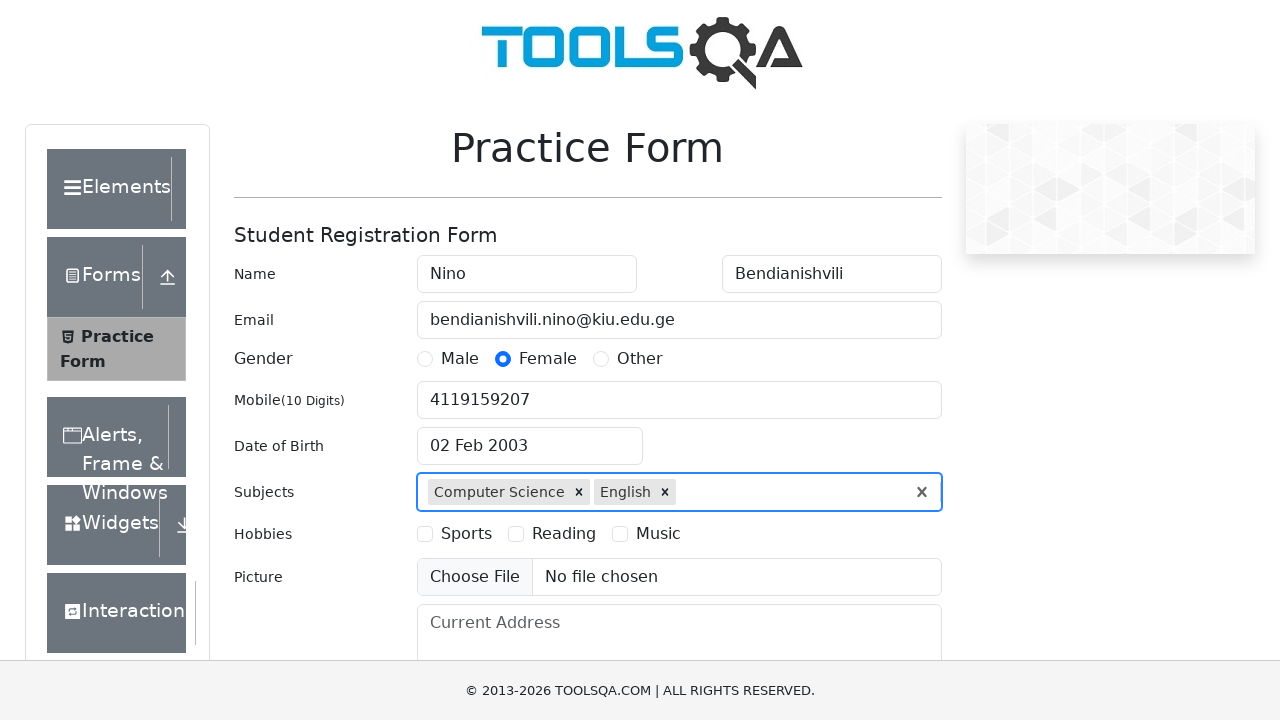

Selected Reading hobby checkbox at (564, 534) on label[for='hobbies-checkbox-2']
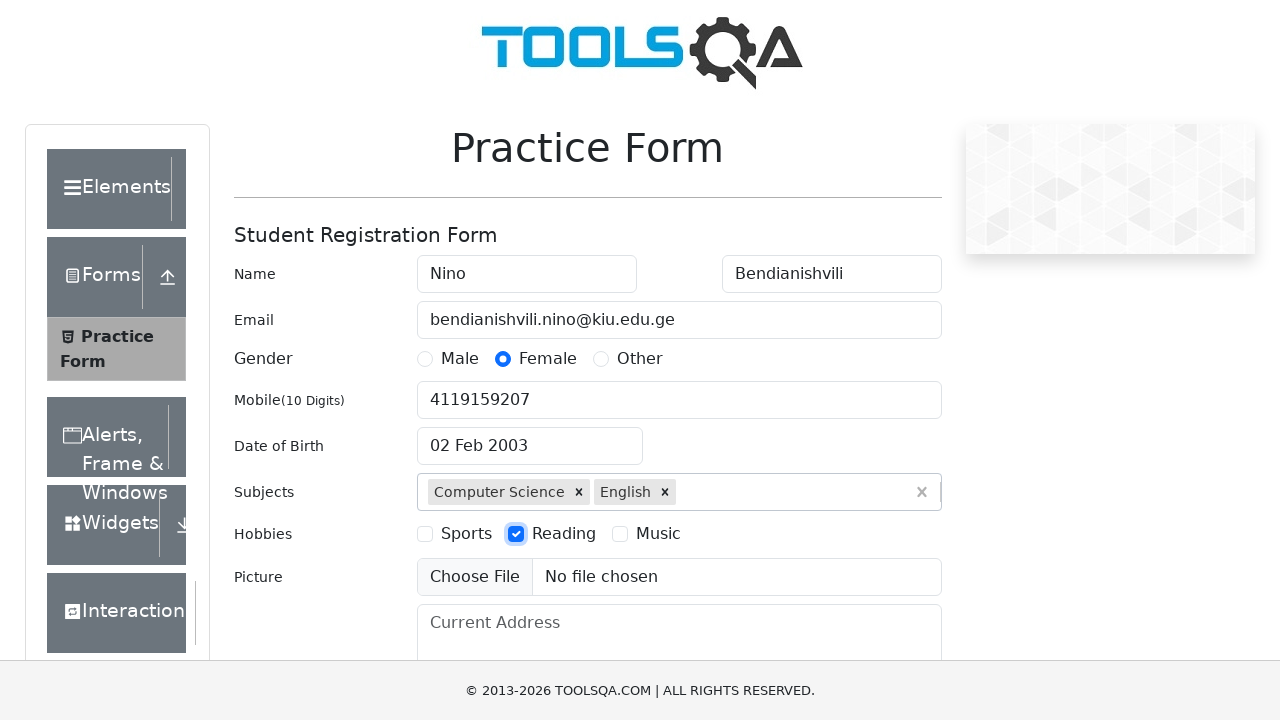

Filled current address with: 406 Random Street, Suite 100, Tbilisi, Georgia on #currentAddress
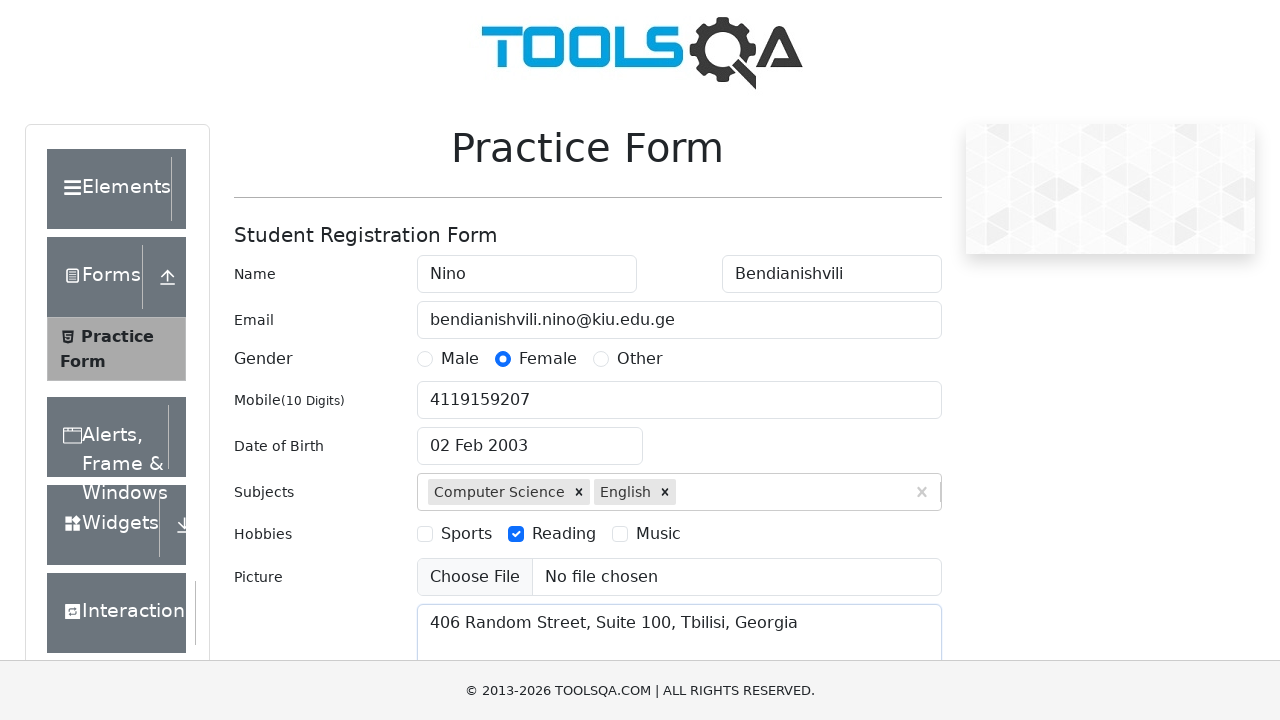

Scrolled to make submit button and dropdowns visible
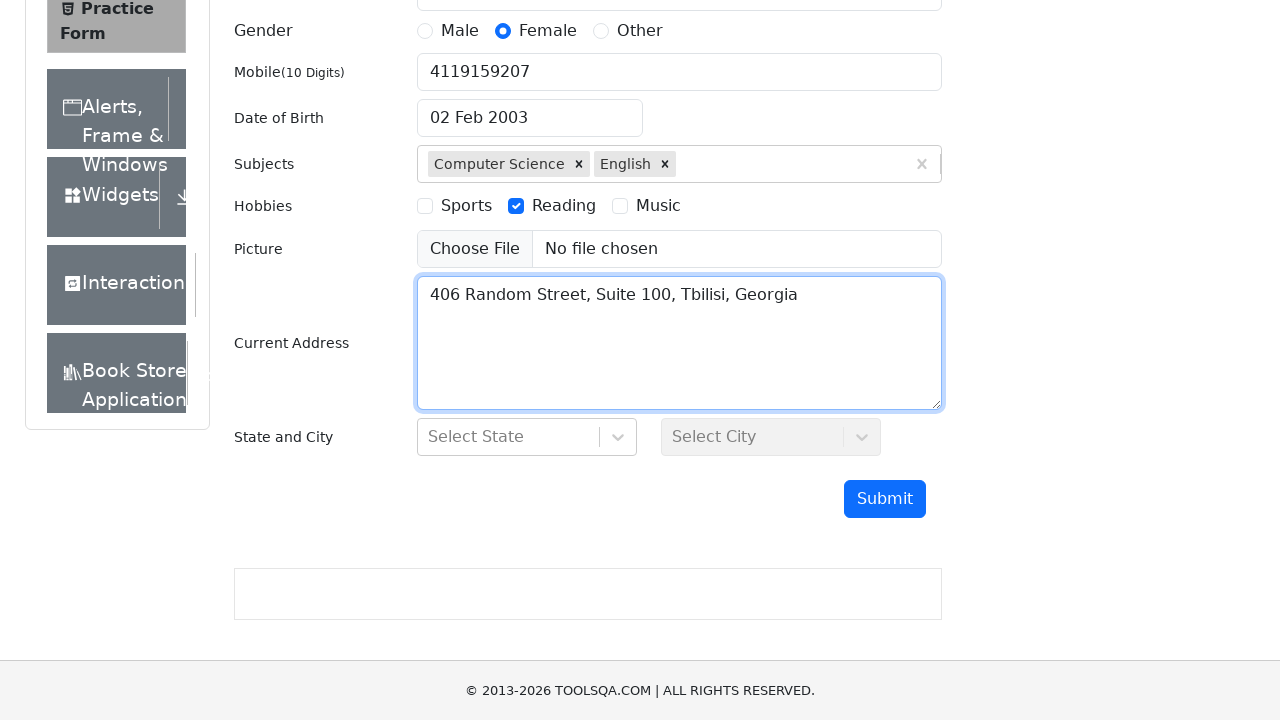

Clicked state dropdown at (527, 437) on #state
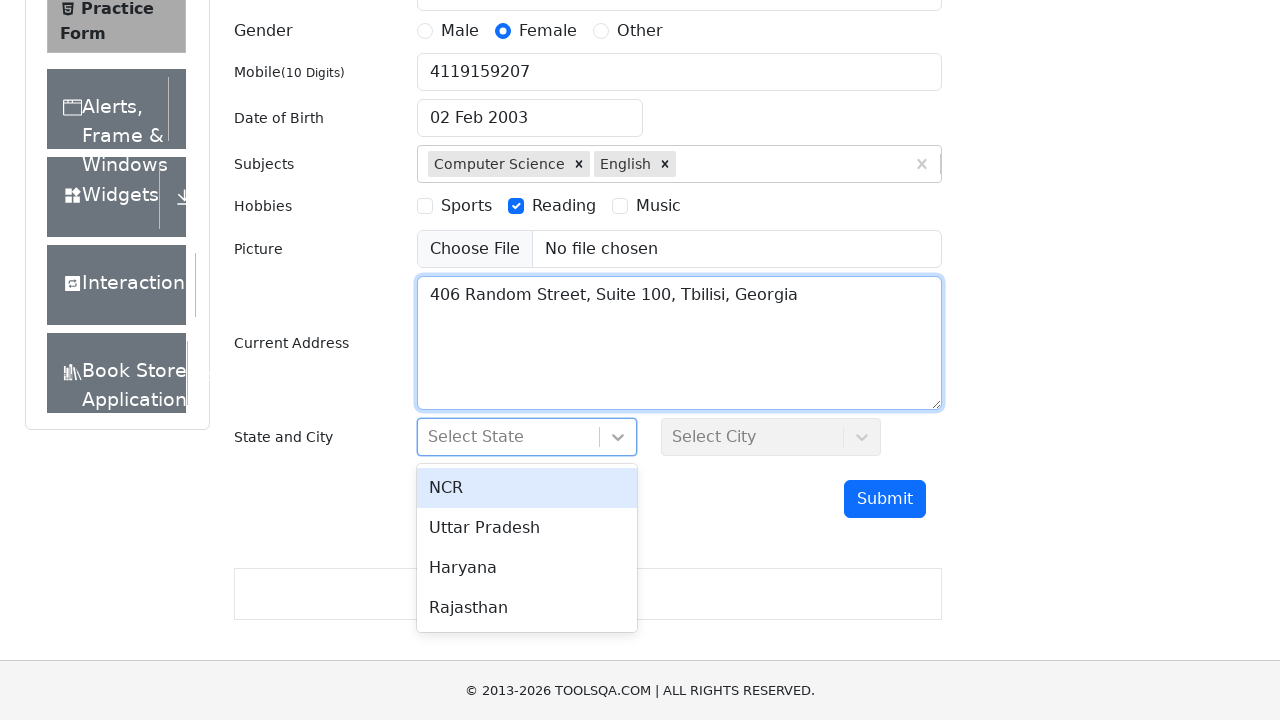

Selected NCR from state dropdown at (527, 488) on xpath=//div[contains(@id, 'react-select-3-option') and text()='NCR']
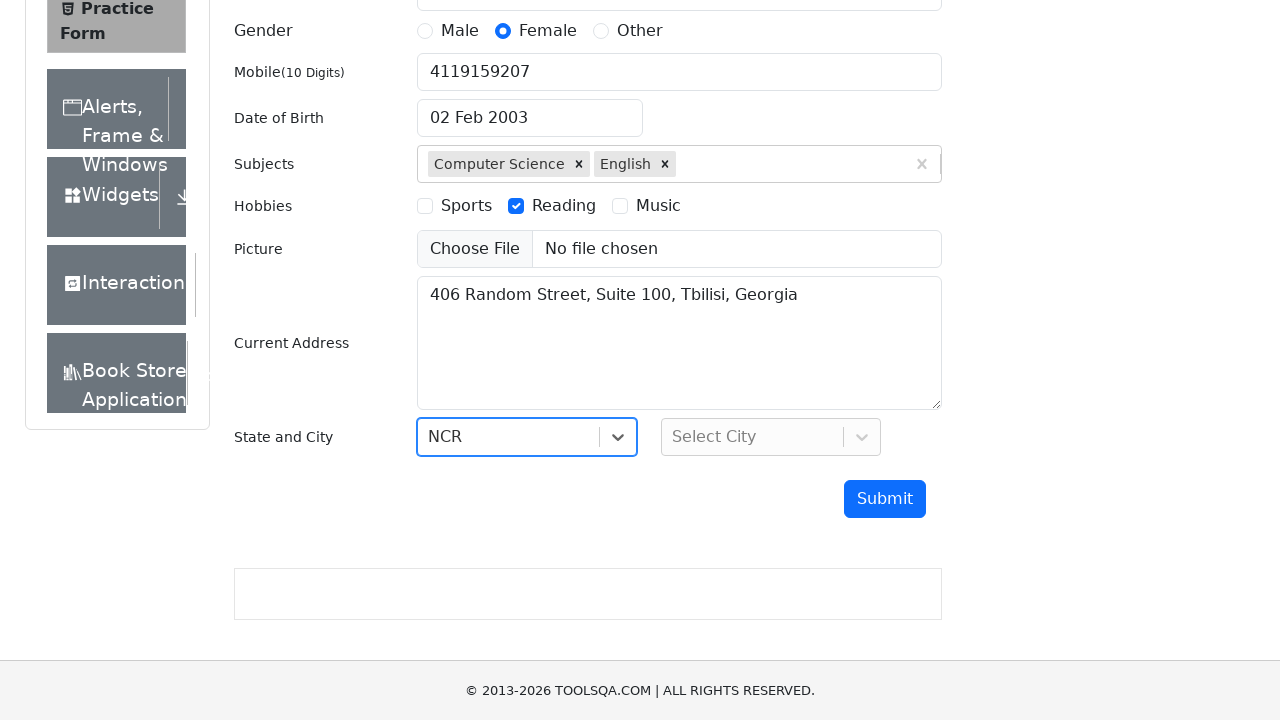

Clicked city dropdown at (771, 437) on #city
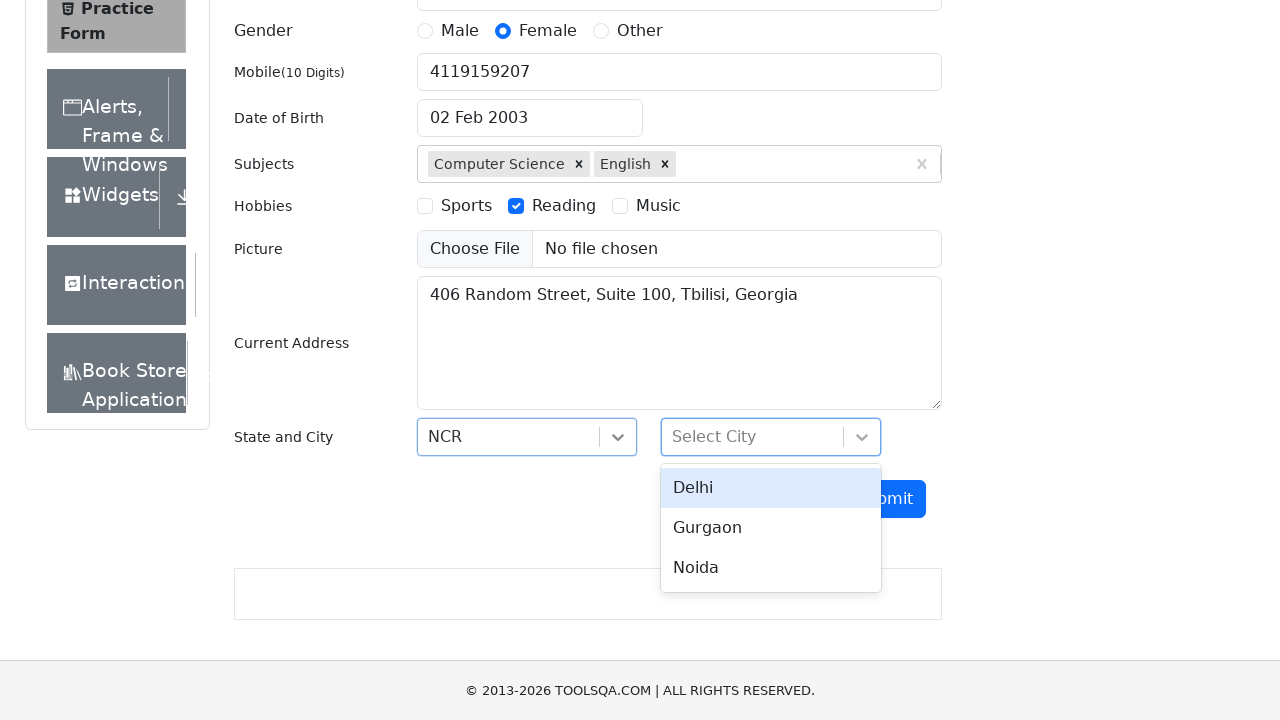

Selected Delhi from city dropdown at (771, 488) on xpath=//div[contains(@id, 'react-select-4-option') and text()='Delhi']
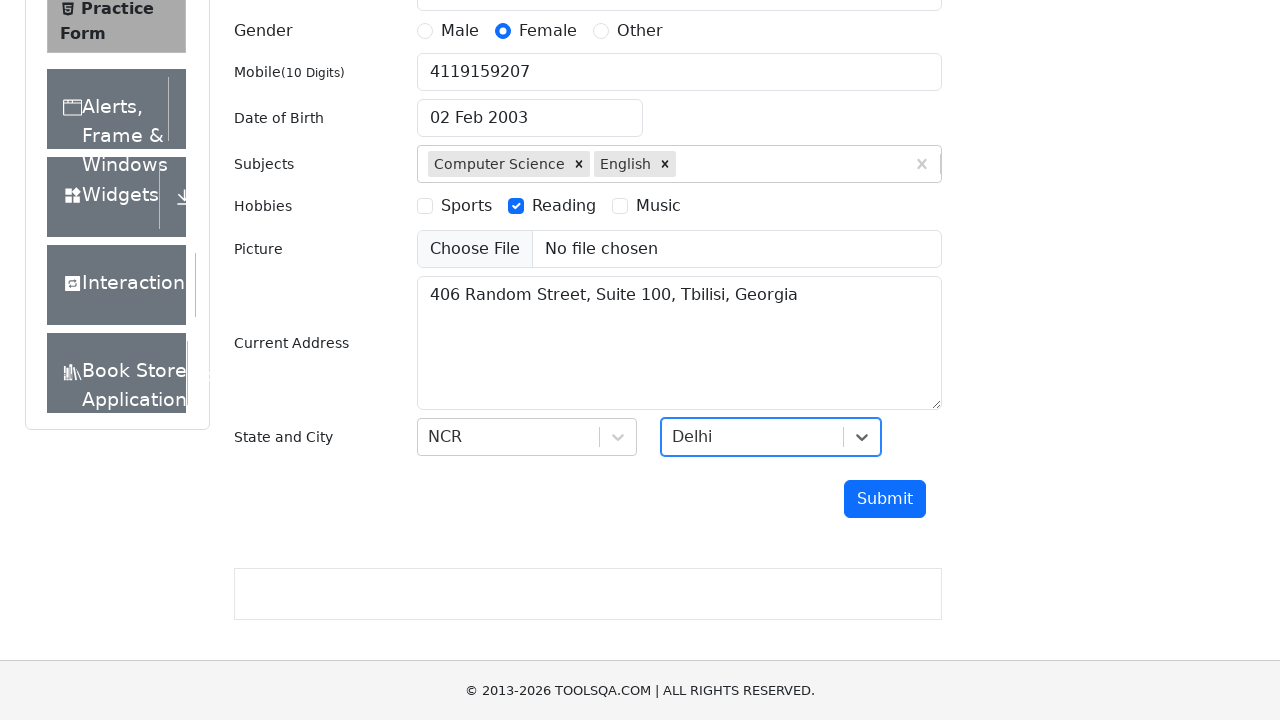

Clicked submit button to submit the form at (885, 499) on #submit
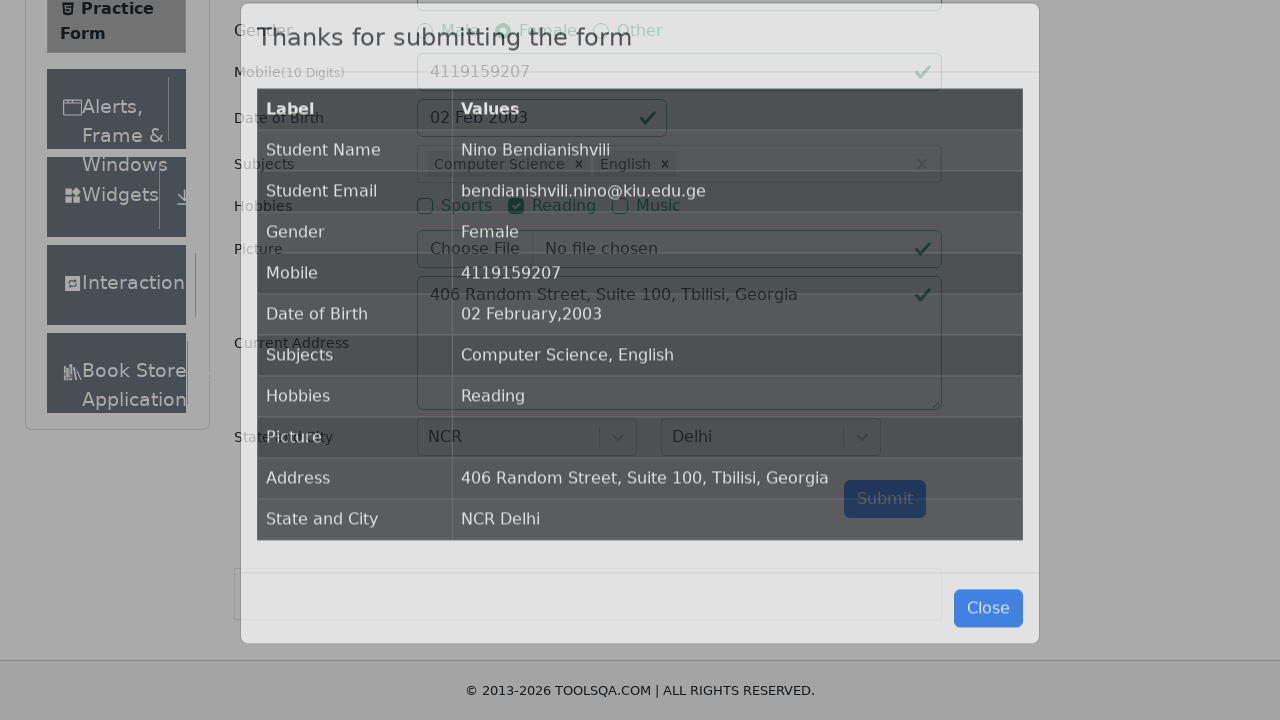

Confirmation modal appeared and loaded
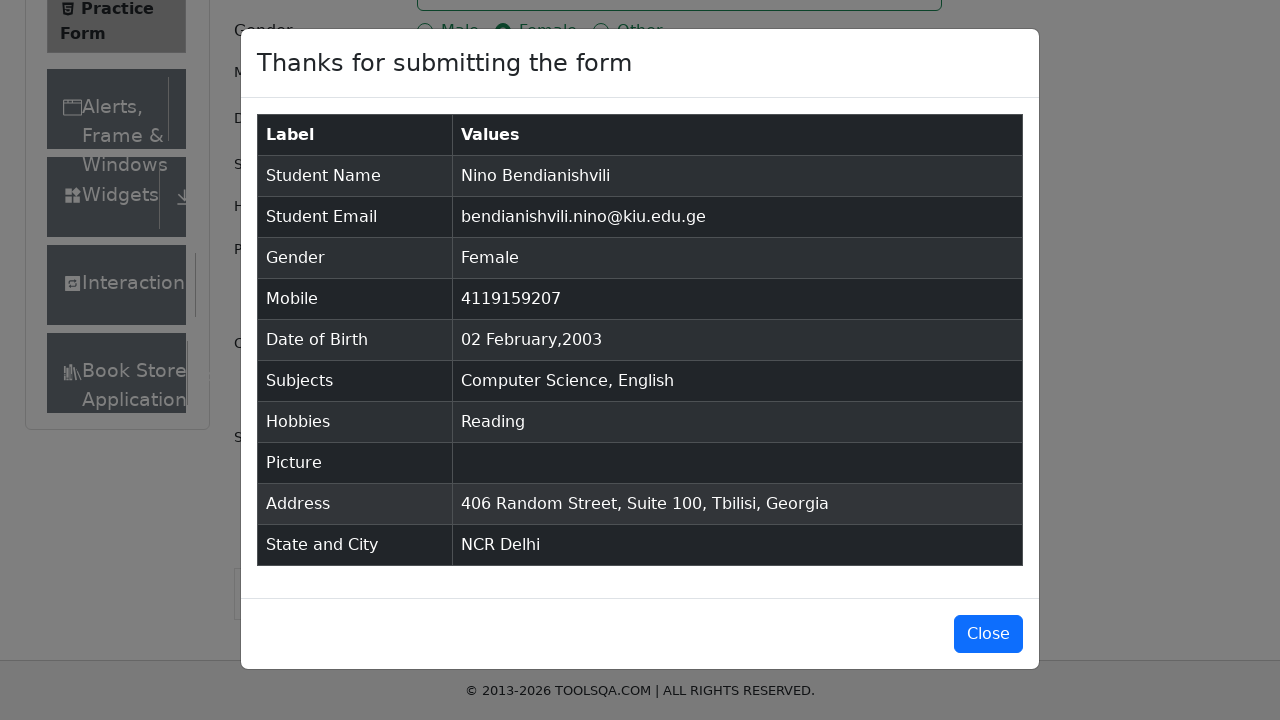

Closed the confirmation modal at (988, 634) on #closeLargeModal
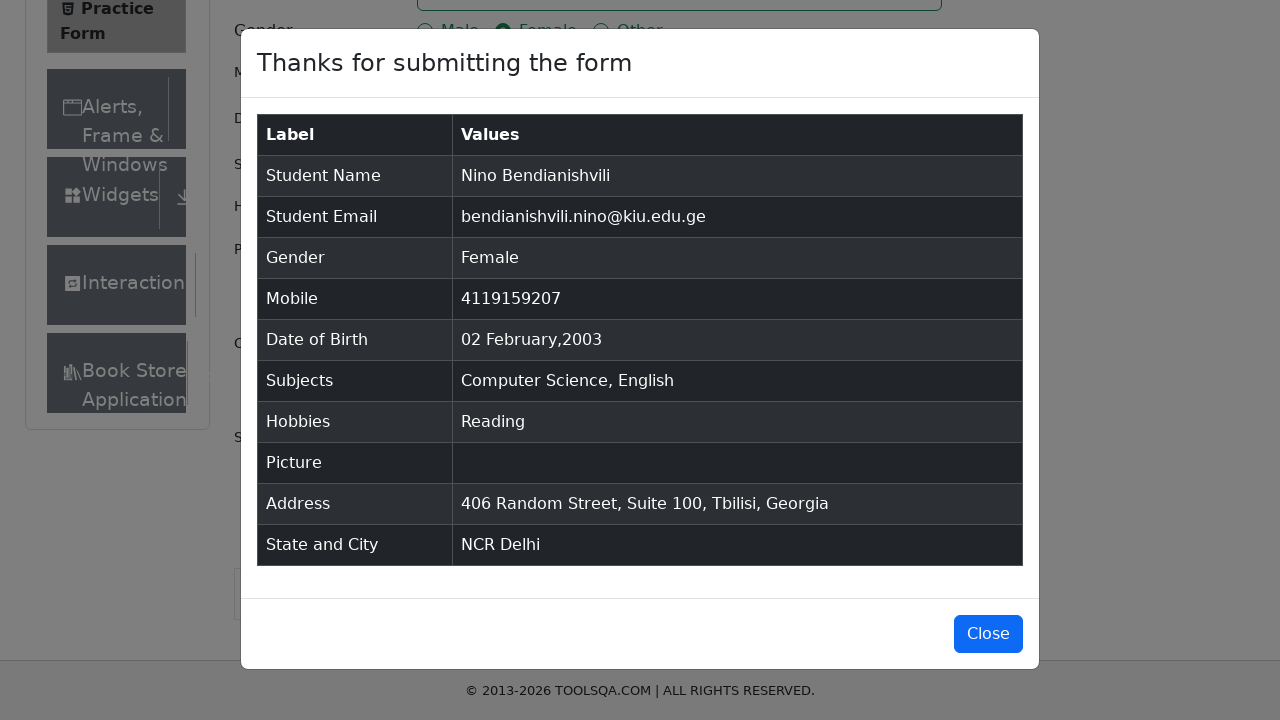

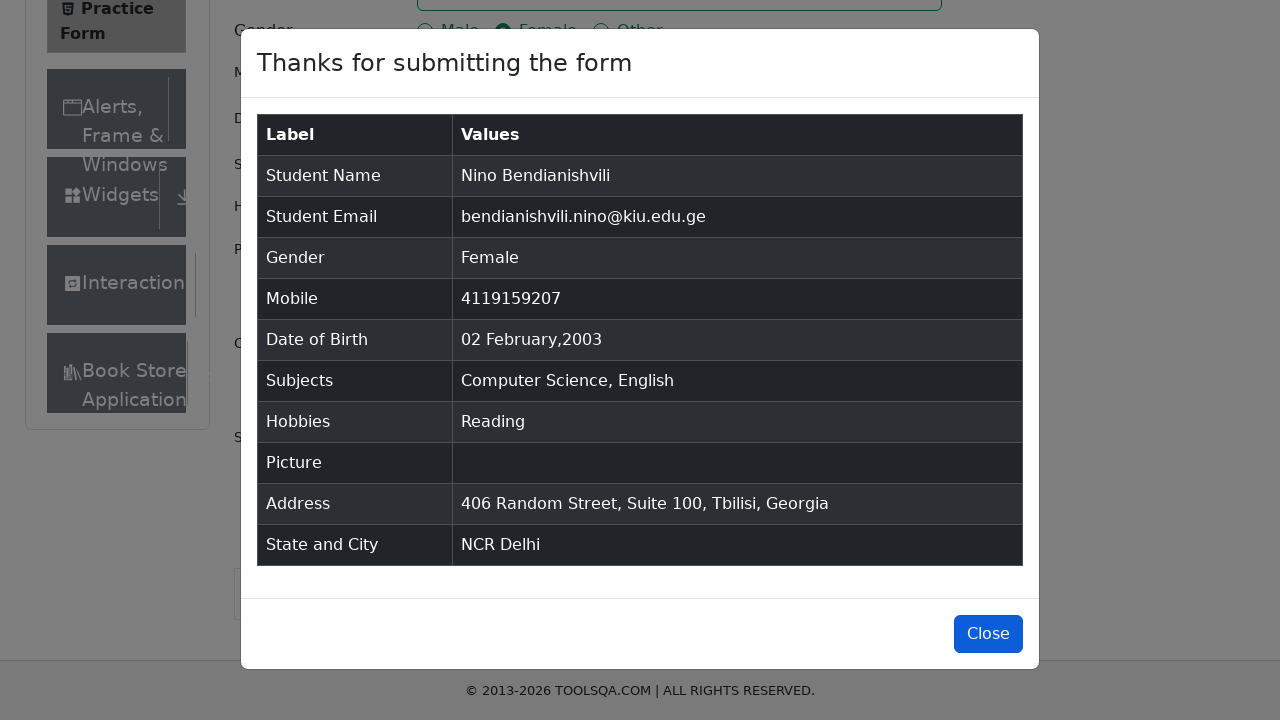